Automates the RPA Challenge by clicking the Start button and filling out multiple form submissions with personal information including first name, last name, company name, role, address, email, and phone number.

Starting URL: https://www.rpachallenge.com/

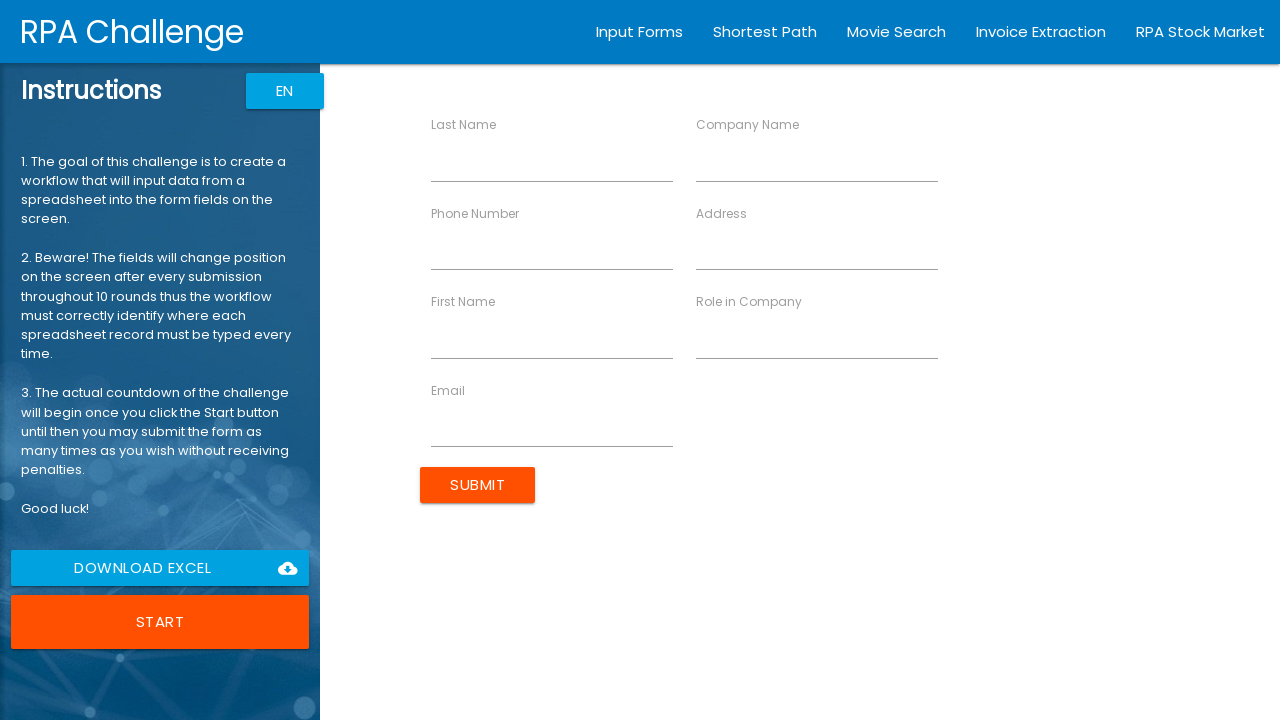

Clicked the Start button to begin the RPA Challenge at (160, 622) on xpath=//button[normalize-space(text())='Start']
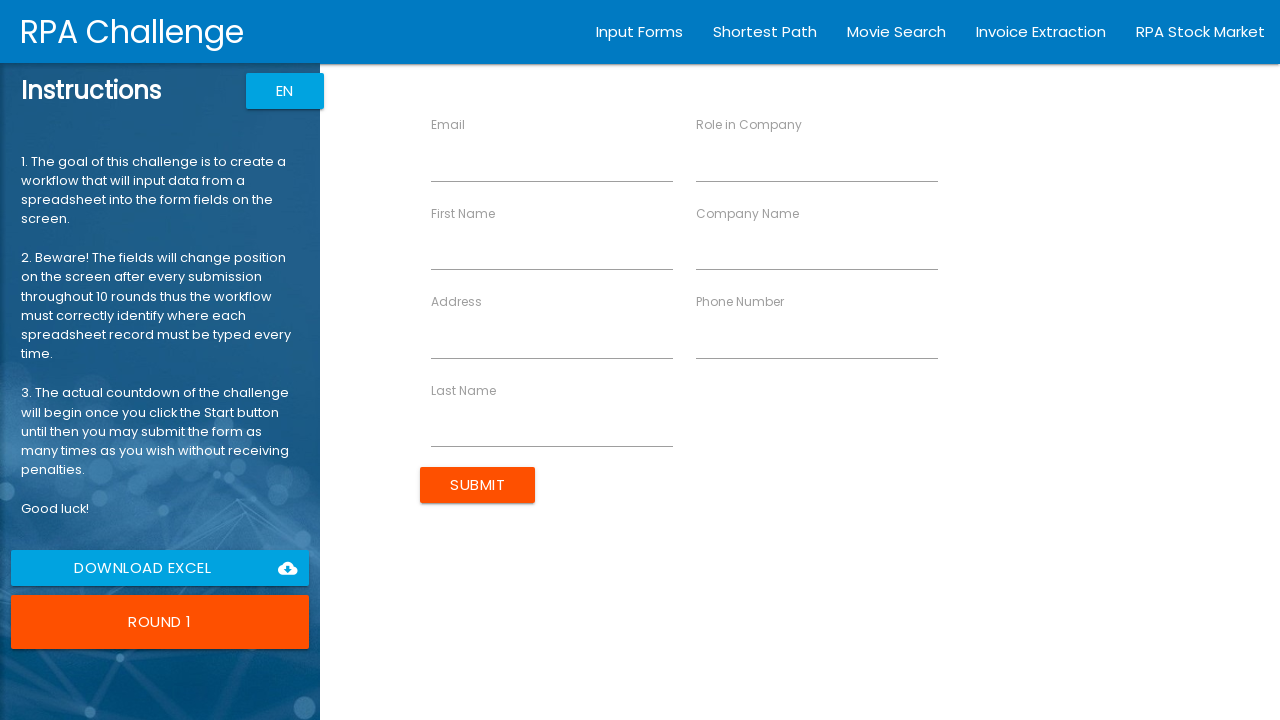

Filled First Name field with 'John' on input[ng-reflect-name='labelFirstName']
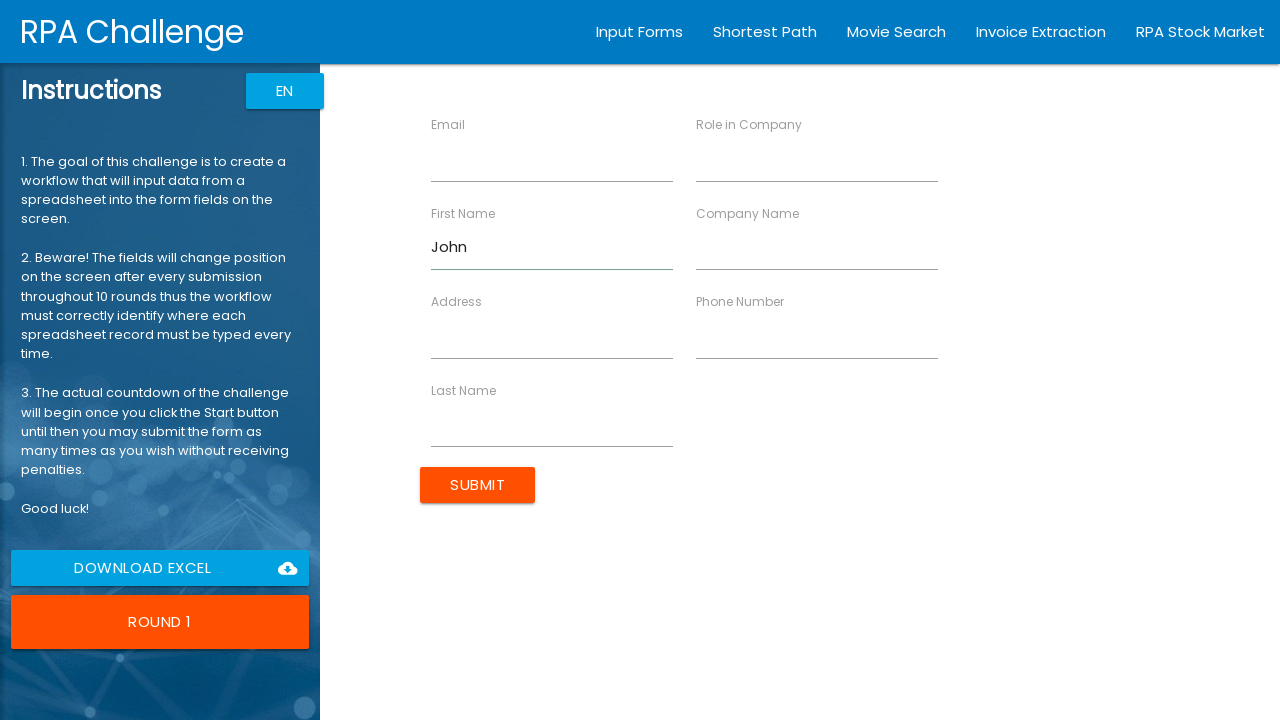

Filled Last Name field with 'Smith' on input[ng-reflect-name='labelLastName']
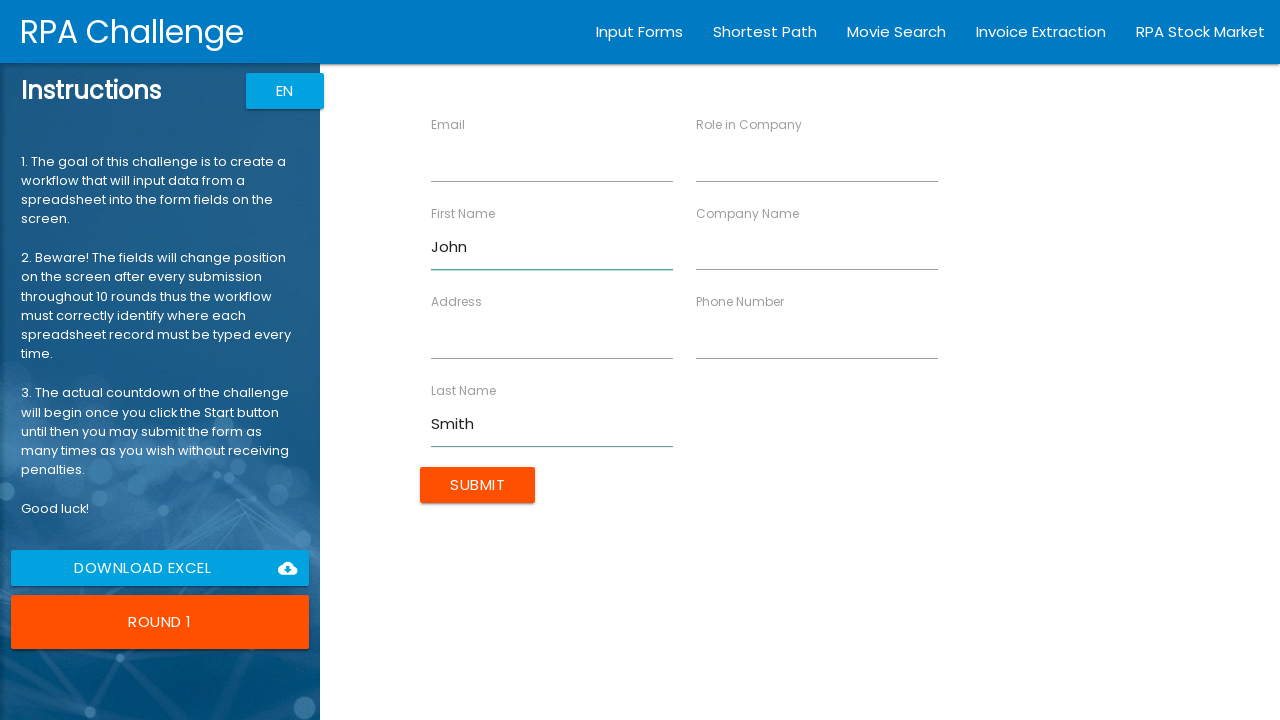

Filled Company Name field with 'Acme Corp' on input[ng-reflect-name='labelCompanyName']
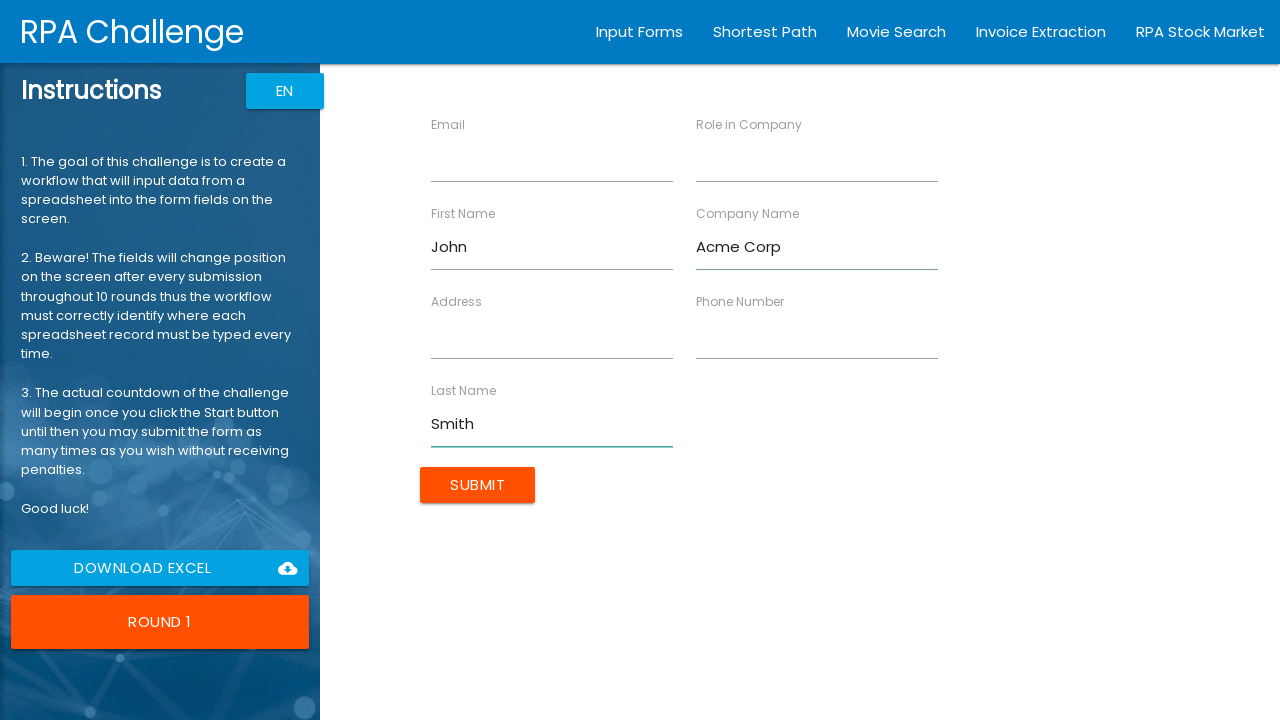

Filled Role in Company field with 'Developer' on input[ng-reflect-name='labelRole']
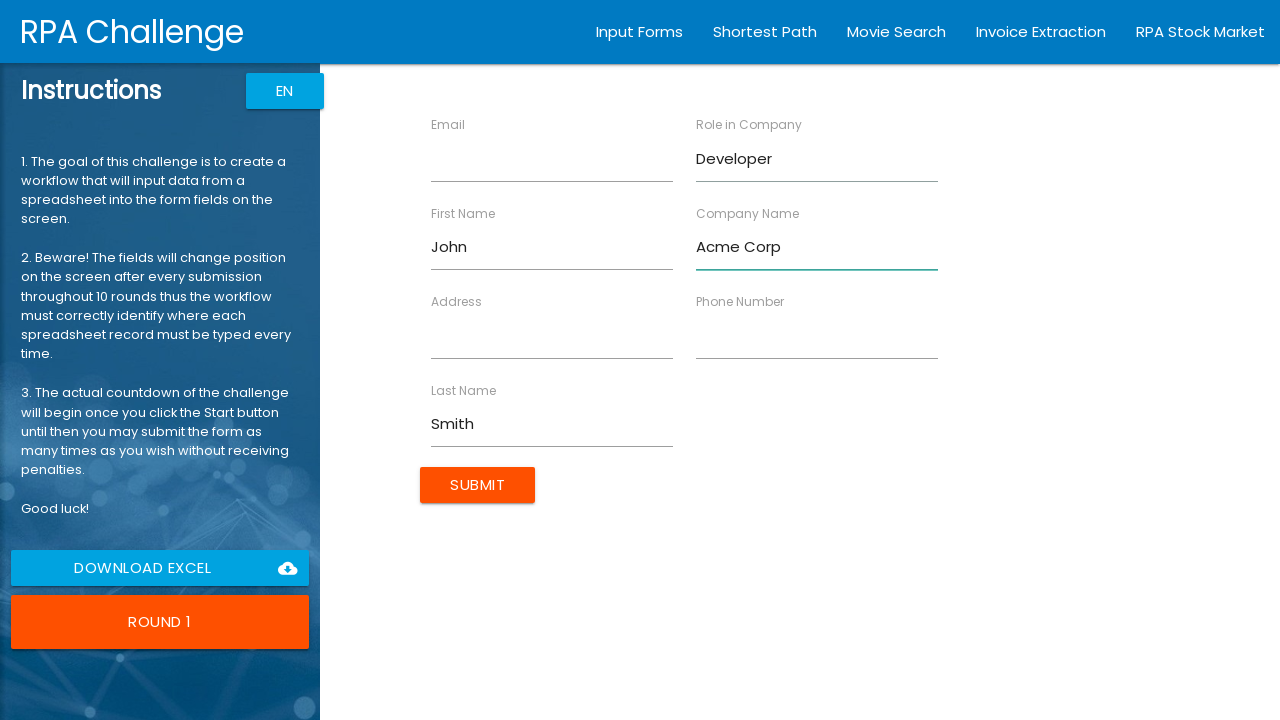

Filled Address field with '123 Main St, Boston MA' on input[ng-reflect-name='labelAddress']
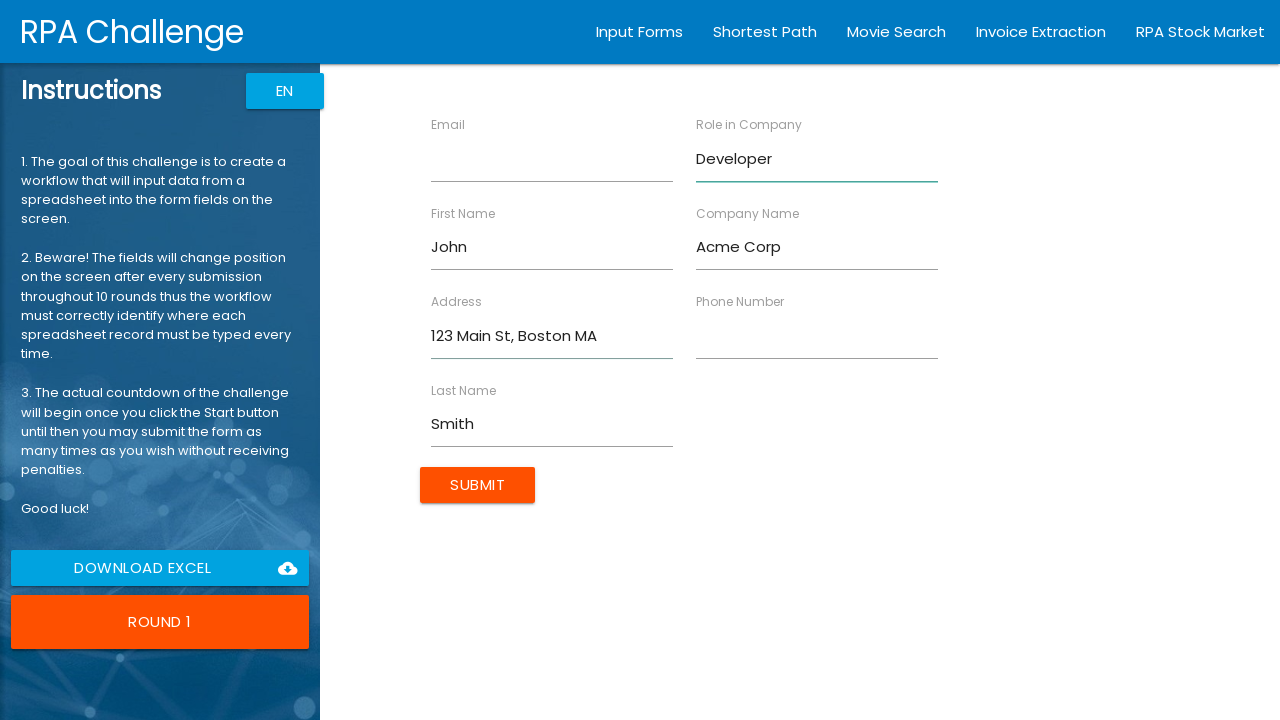

Filled Email field with 'john.smith@acme.com' on input[ng-reflect-name='labelEmail']
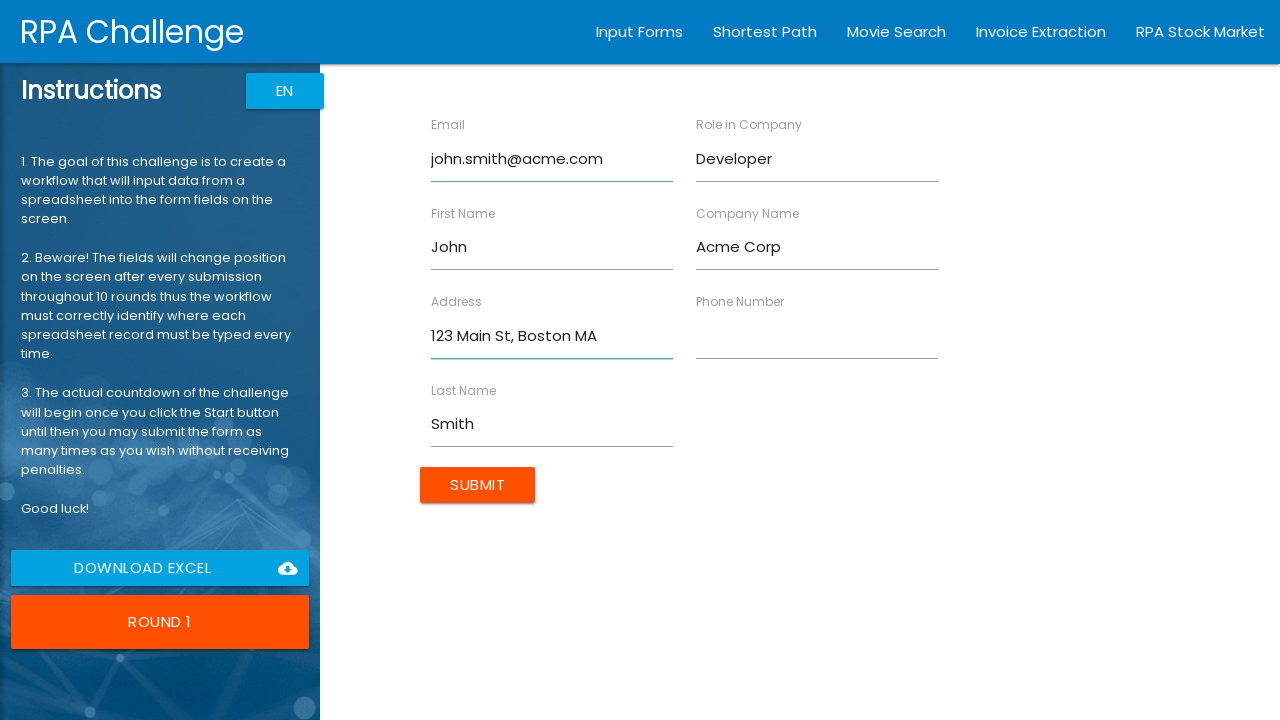

Filled Phone Number field with '555-1234' on input[ng-reflect-name='labelPhone']
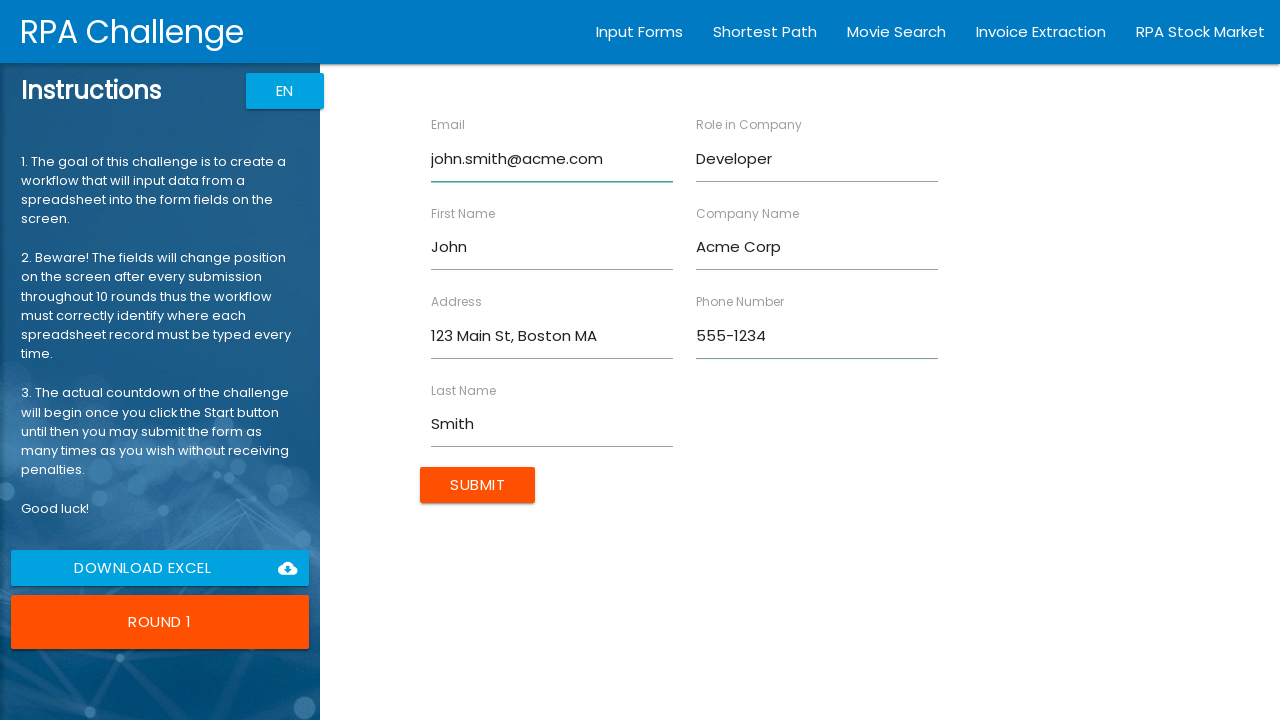

Clicked Submit button to submit form for John Smith at (478, 485) on input[type='submit'][value='Submit']
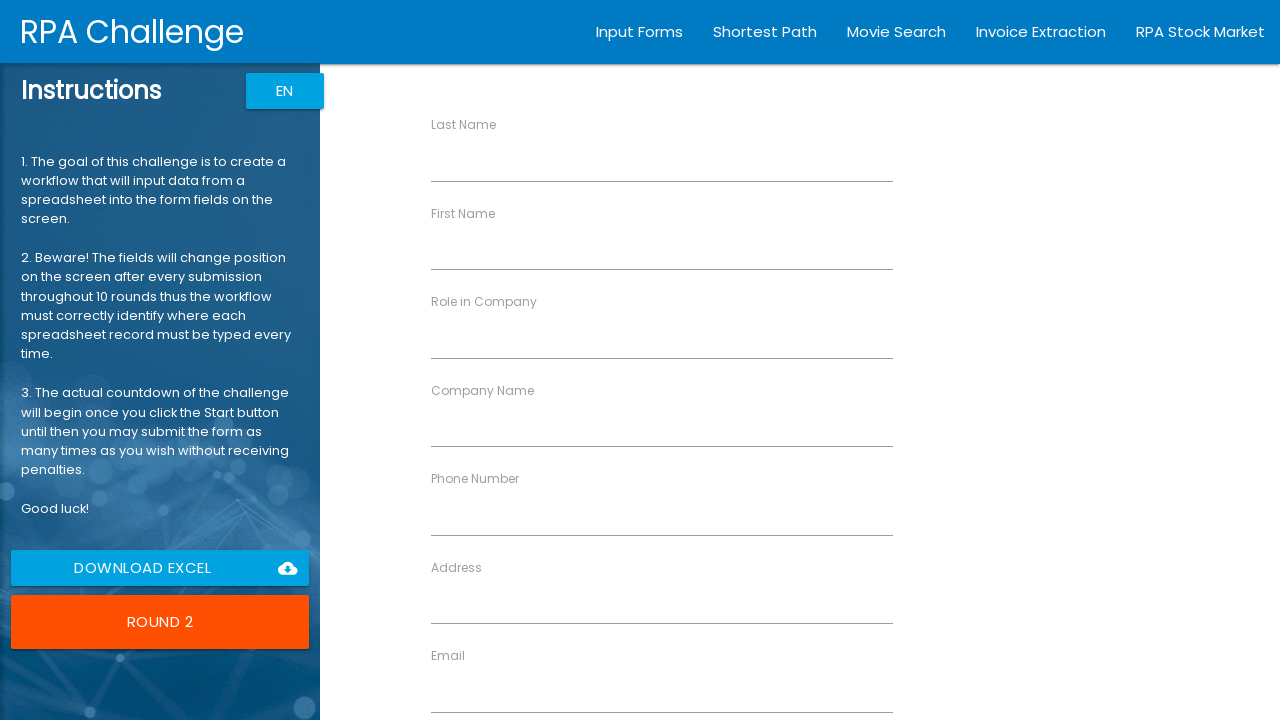

Filled First Name field with 'Maria' on input[ng-reflect-name='labelFirstName']
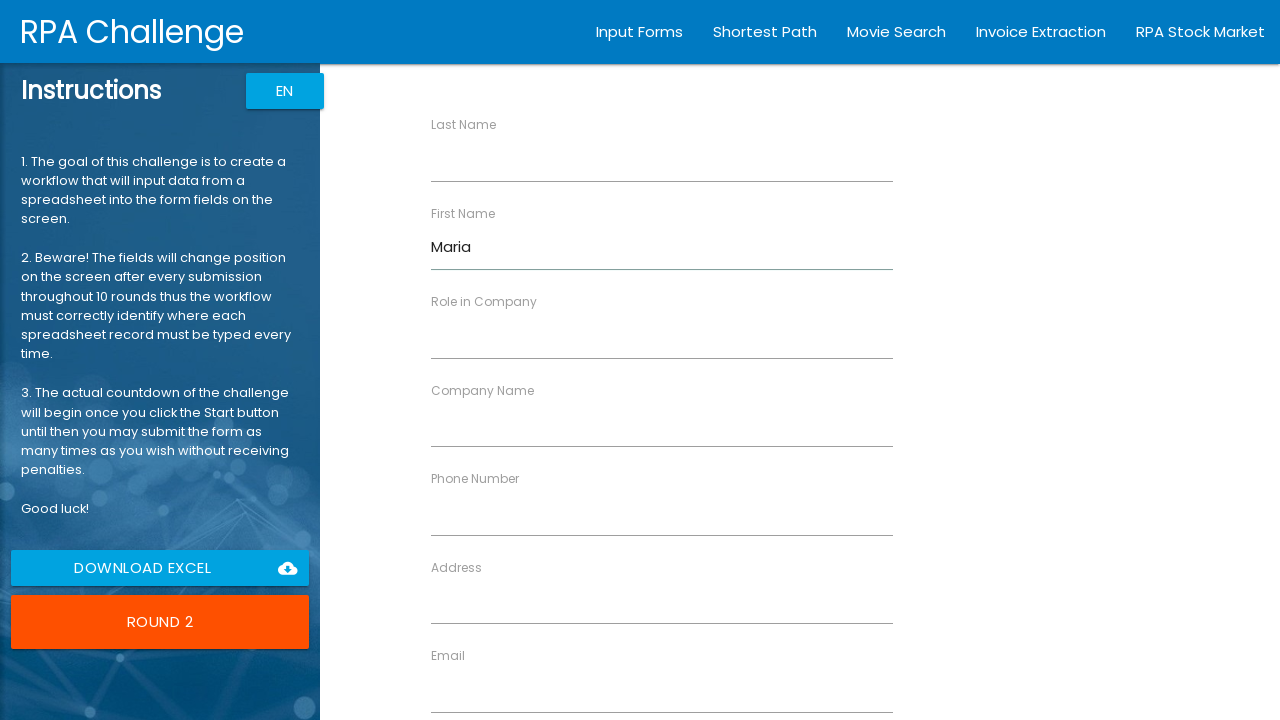

Filled Last Name field with 'Garcia' on input[ng-reflect-name='labelLastName']
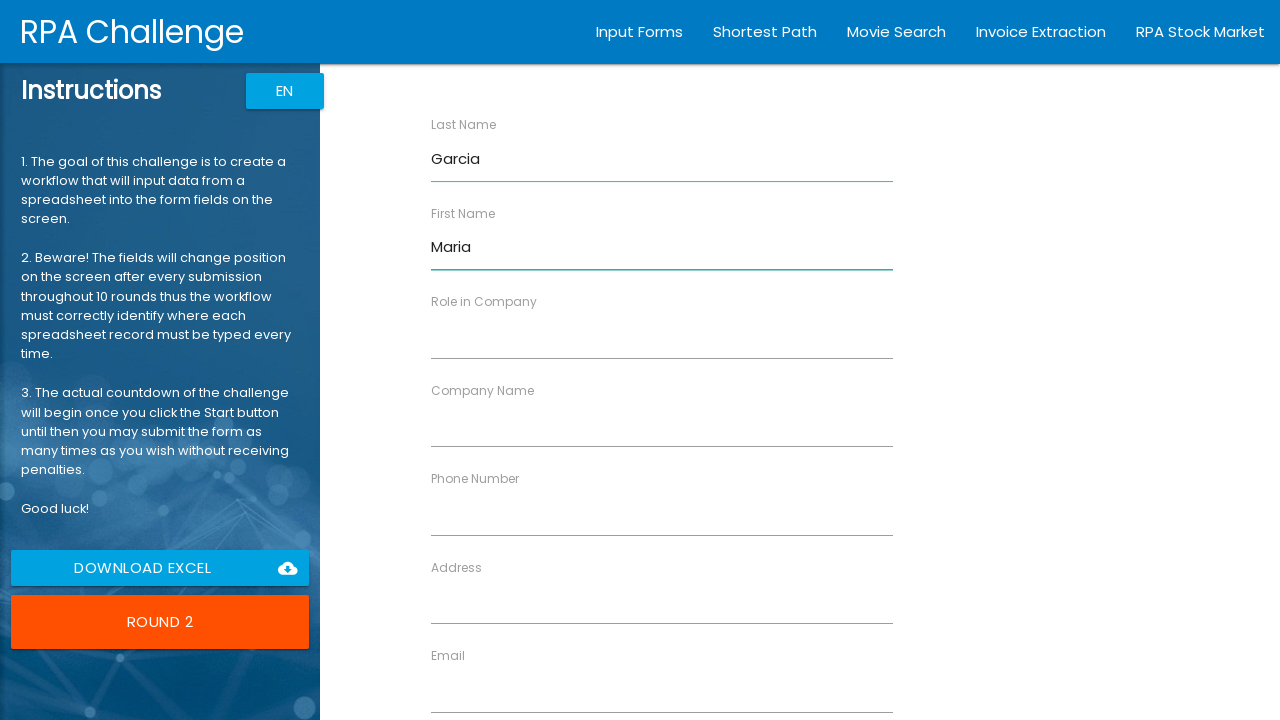

Filled Company Name field with 'Tech Solutions' on input[ng-reflect-name='labelCompanyName']
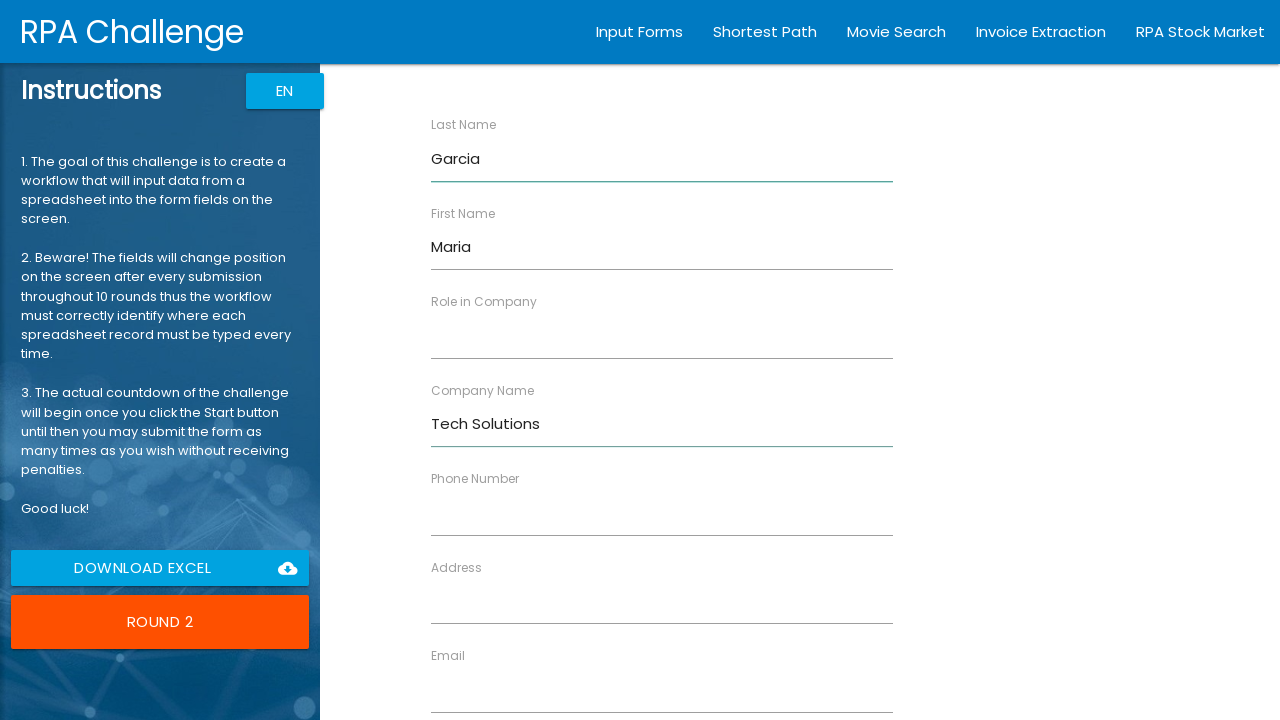

Filled Role in Company field with 'Manager' on input[ng-reflect-name='labelRole']
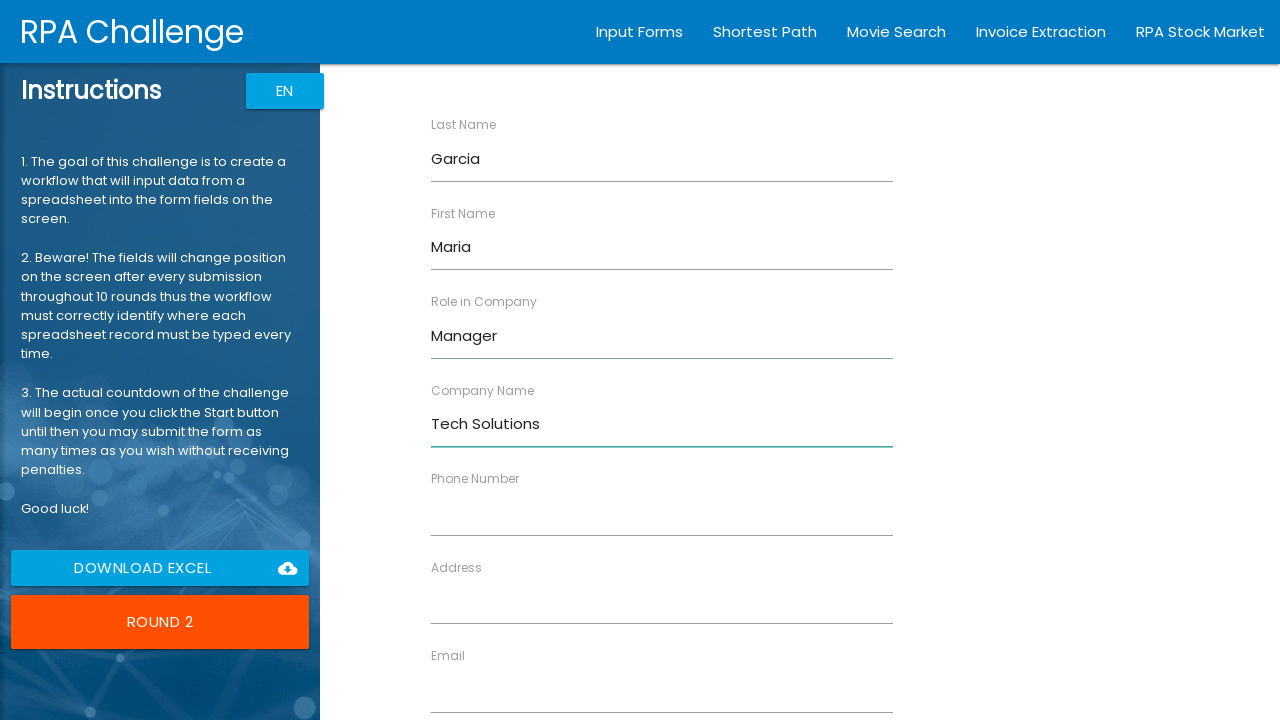

Filled Address field with '456 Oak Ave, Seattle WA' on input[ng-reflect-name='labelAddress']
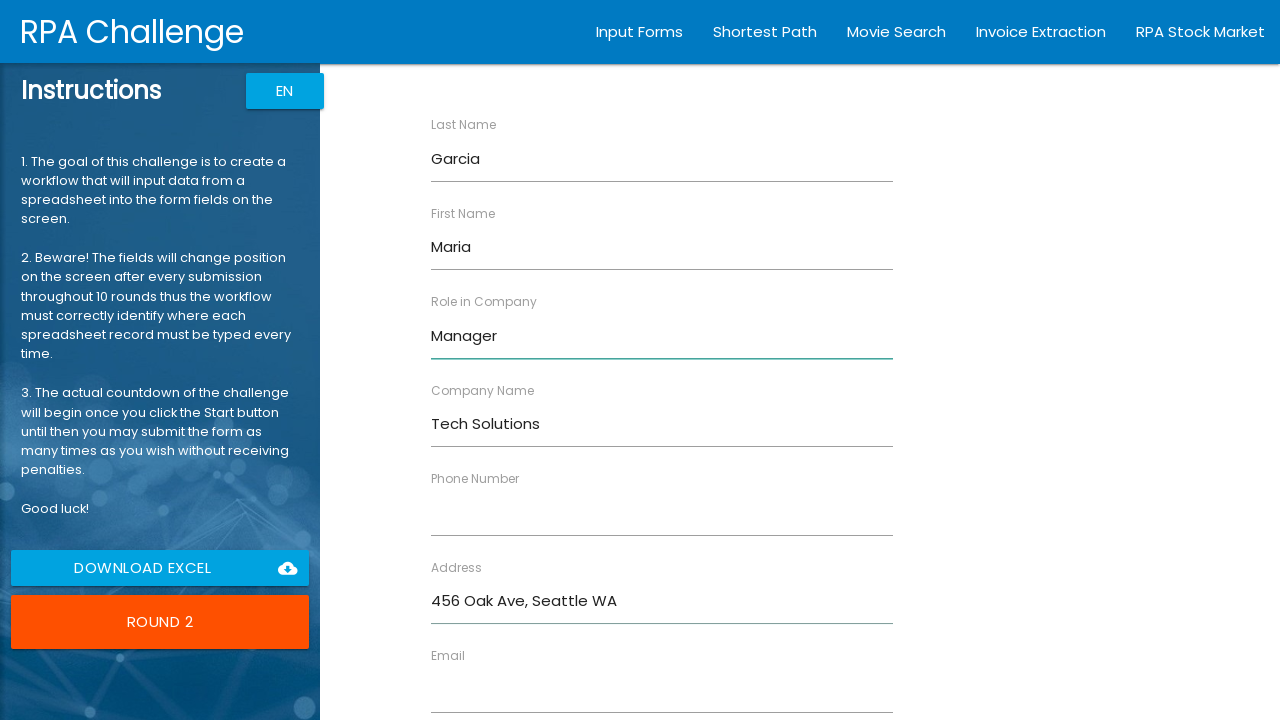

Filled Email field with 'maria.garcia@techsol.com' on input[ng-reflect-name='labelEmail']
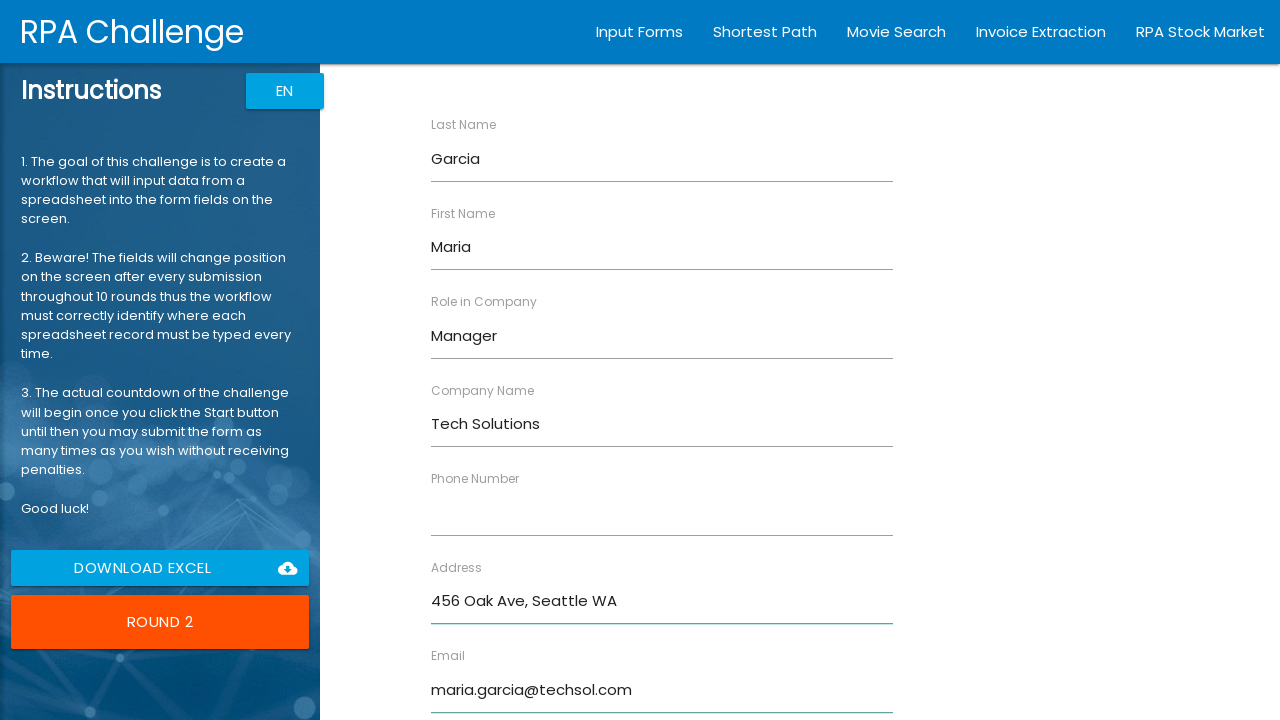

Filled Phone Number field with '555-5678' on input[ng-reflect-name='labelPhone']
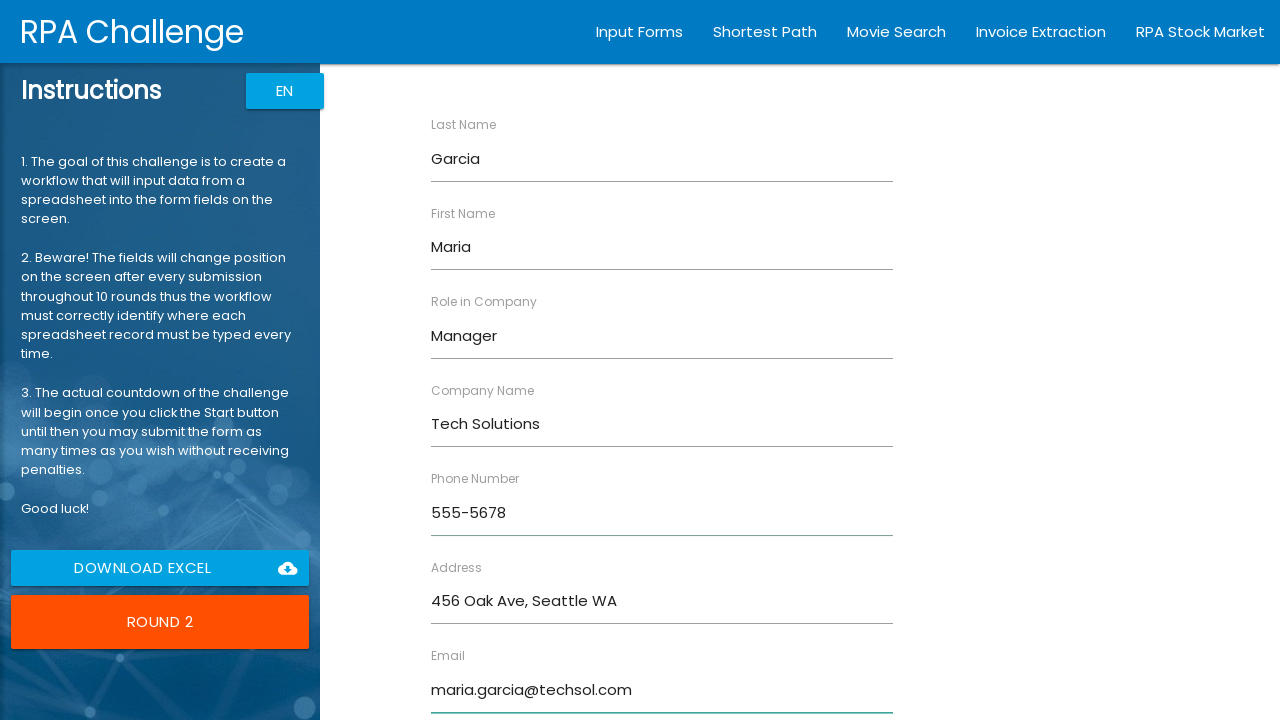

Clicked Submit button to submit form for Maria Garcia at (478, 688) on input[type='submit'][value='Submit']
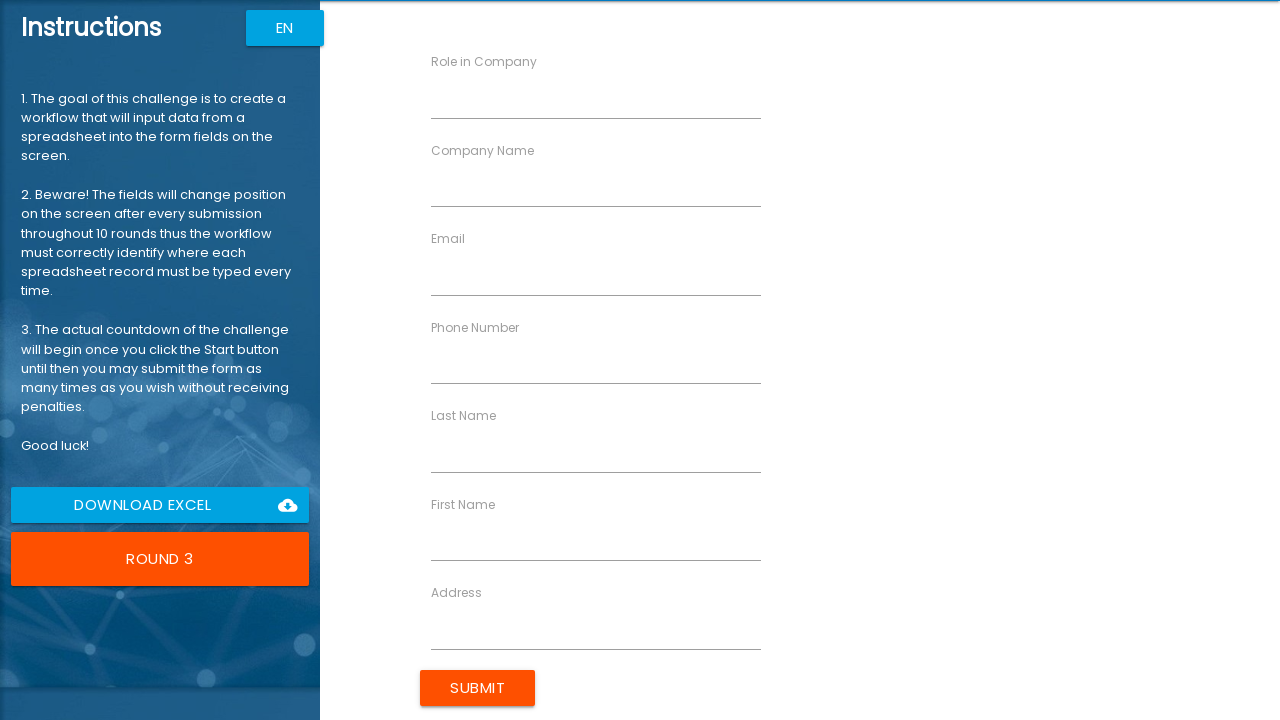

Filled First Name field with 'David' on input[ng-reflect-name='labelFirstName']
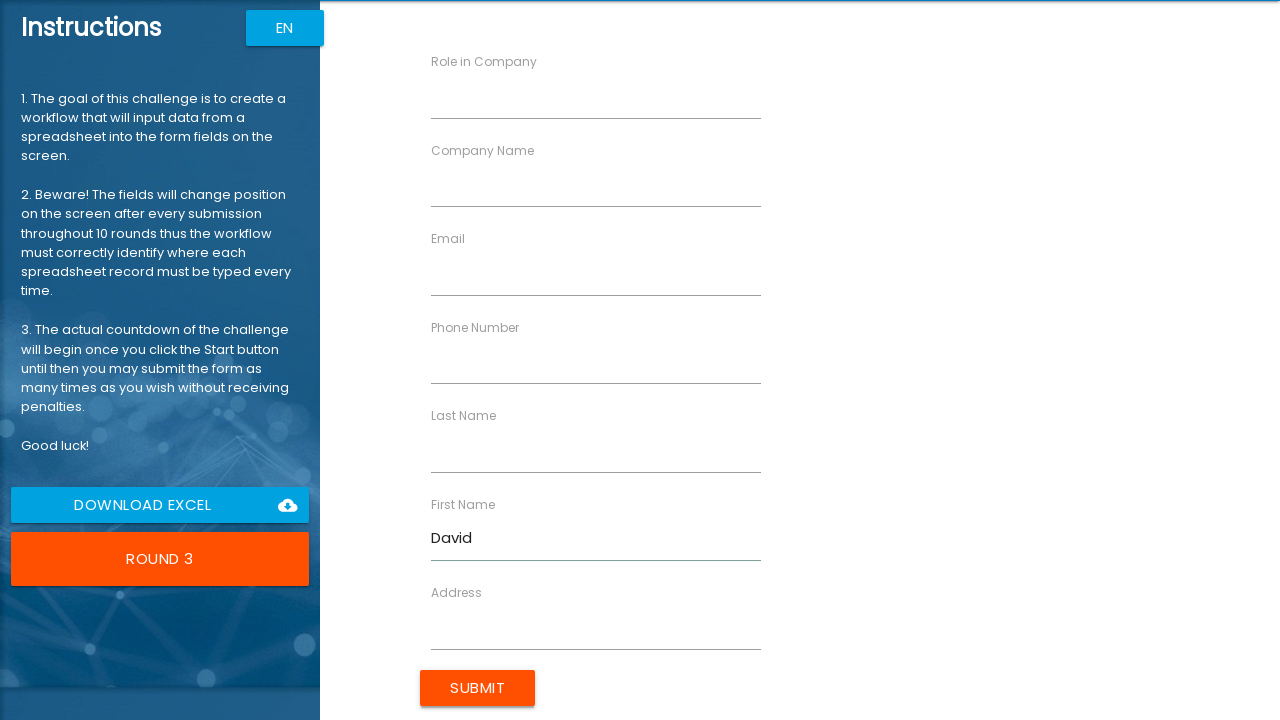

Filled Last Name field with 'Johnson' on input[ng-reflect-name='labelLastName']
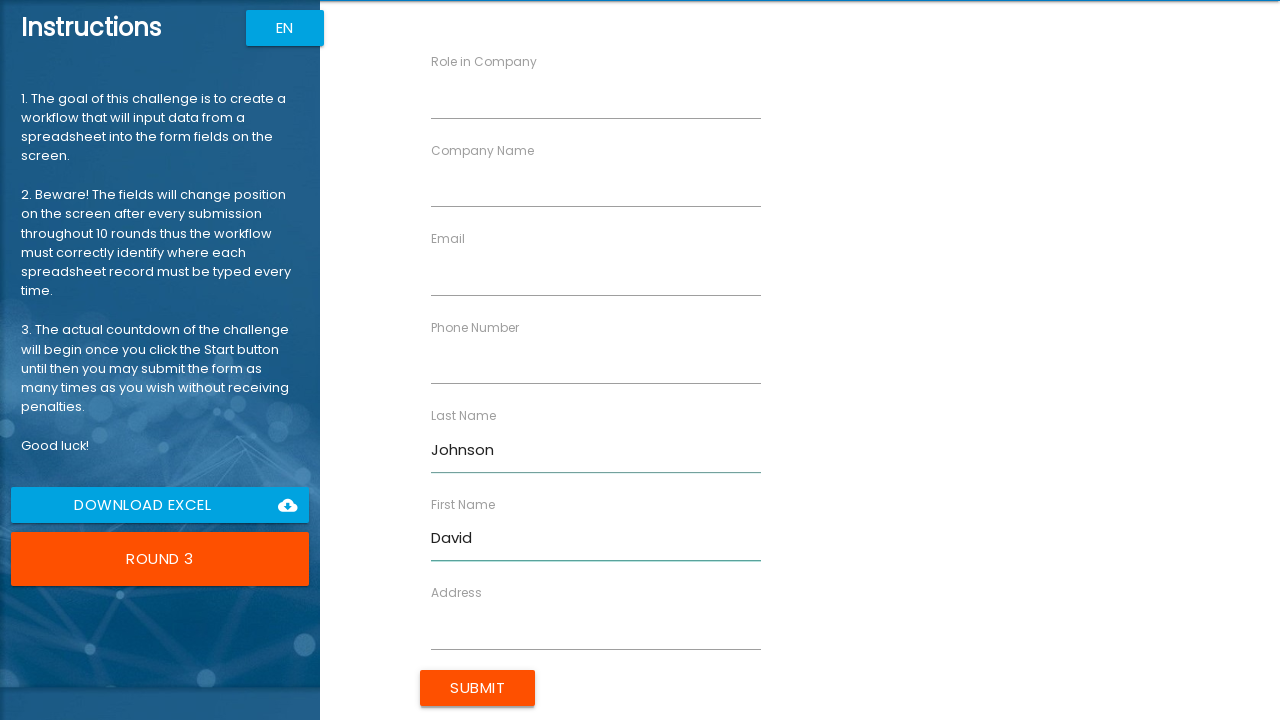

Filled Company Name field with 'Global Industries' on input[ng-reflect-name='labelCompanyName']
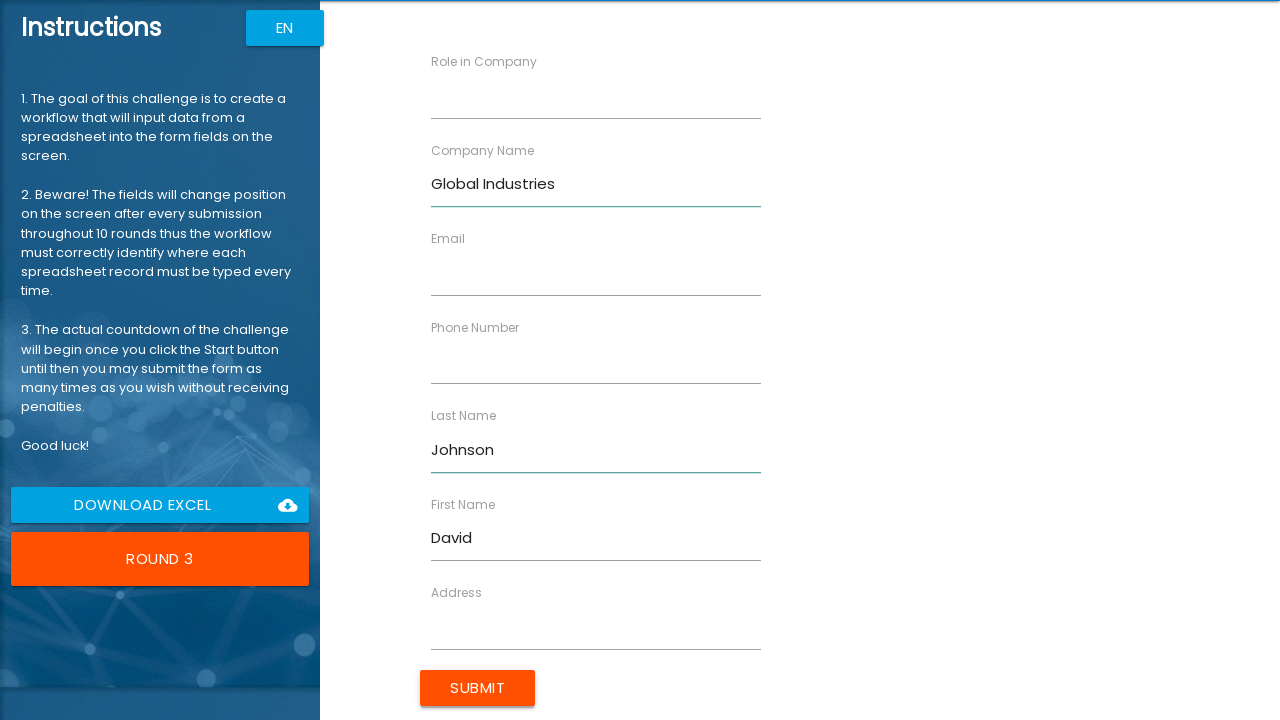

Filled Role in Company field with 'Analyst' on input[ng-reflect-name='labelRole']
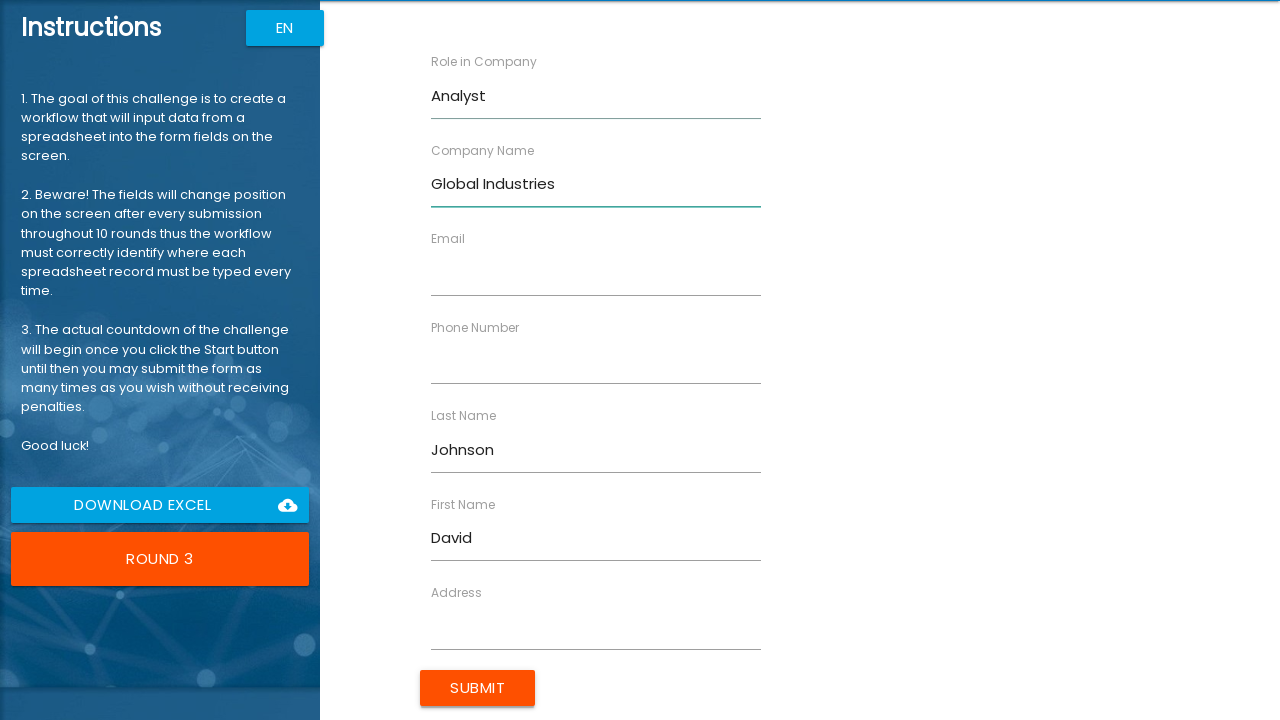

Filled Address field with '789 Pine Rd, Denver CO' on input[ng-reflect-name='labelAddress']
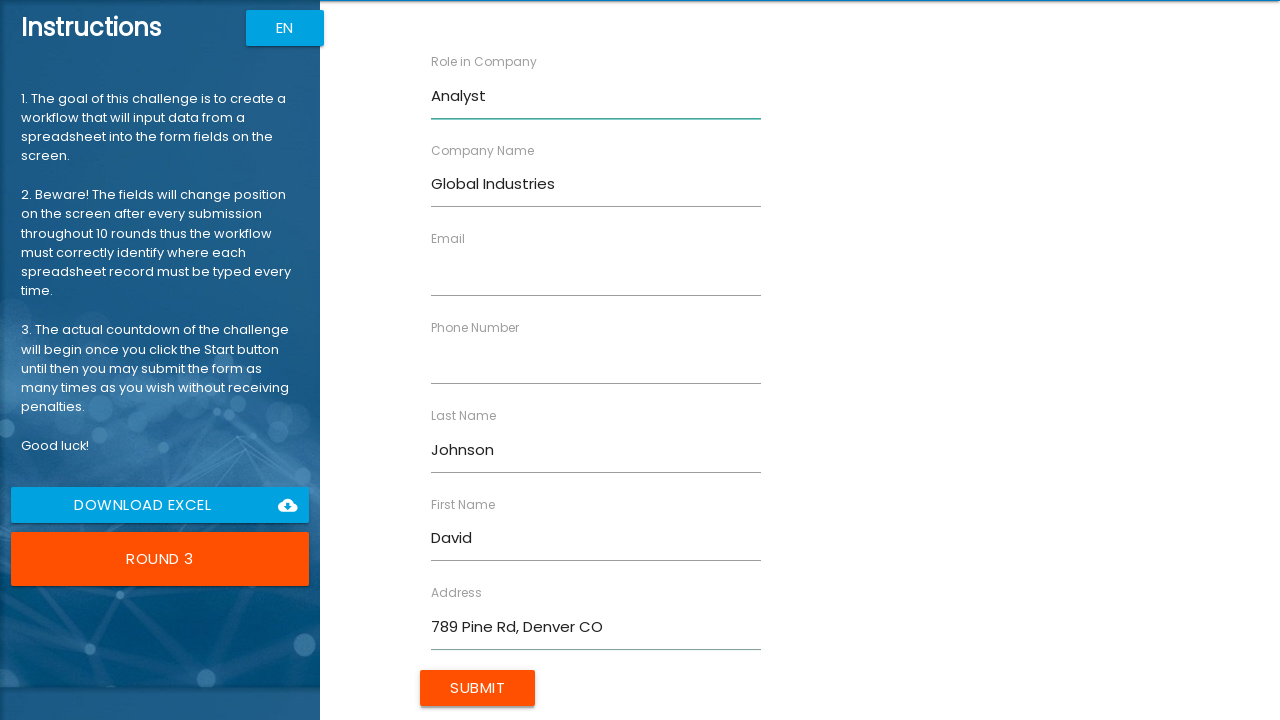

Filled Email field with 'david.j@global.com' on input[ng-reflect-name='labelEmail']
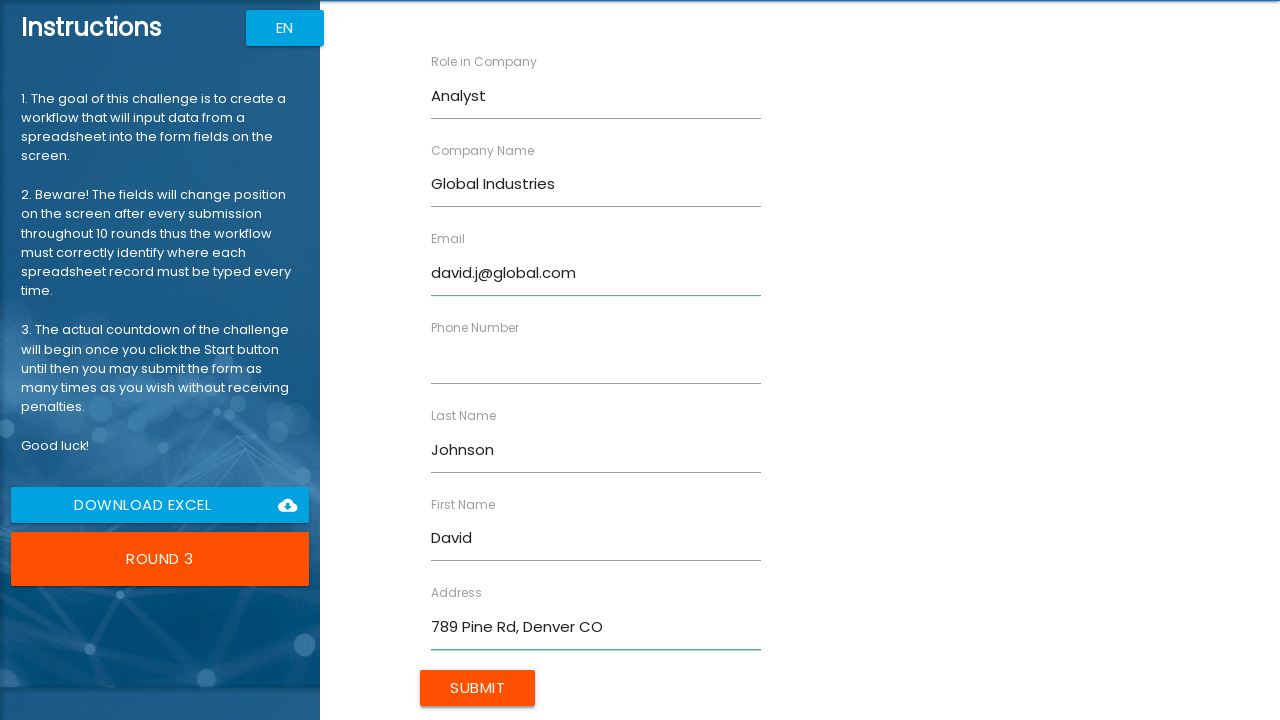

Filled Phone Number field with '555-9012' on input[ng-reflect-name='labelPhone']
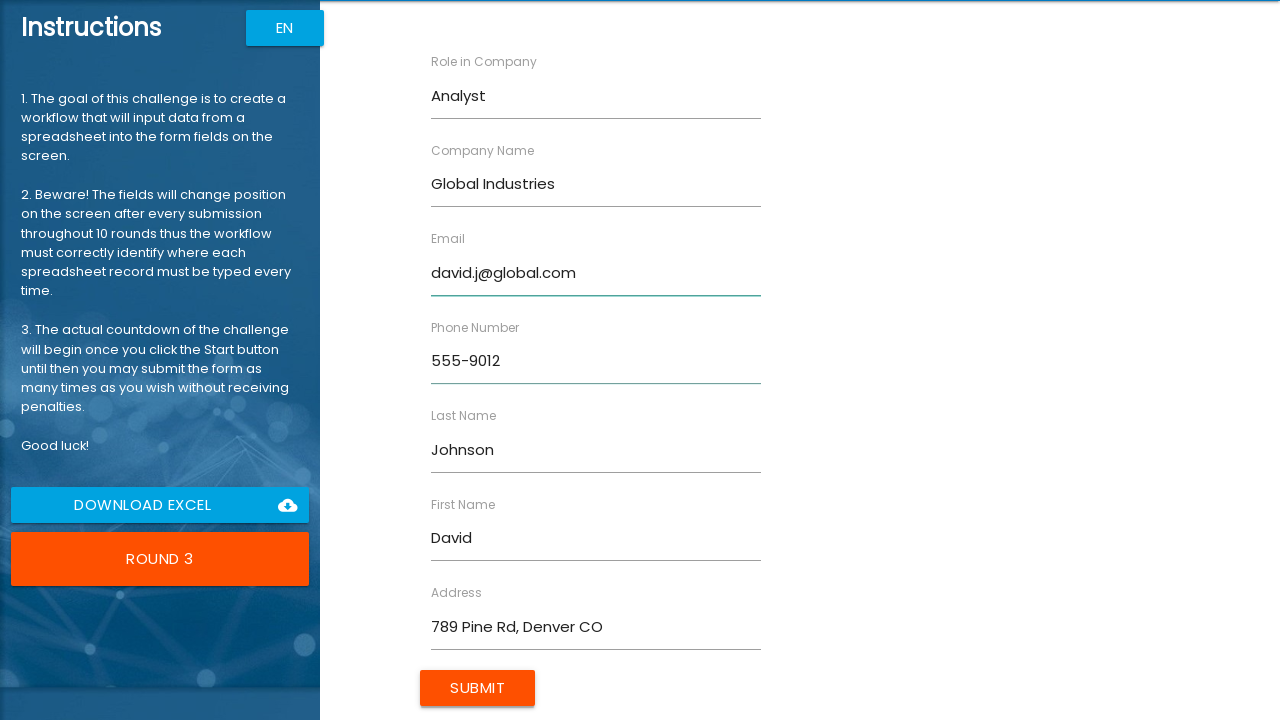

Clicked Submit button to submit form for David Johnson at (478, 688) on input[type='submit'][value='Submit']
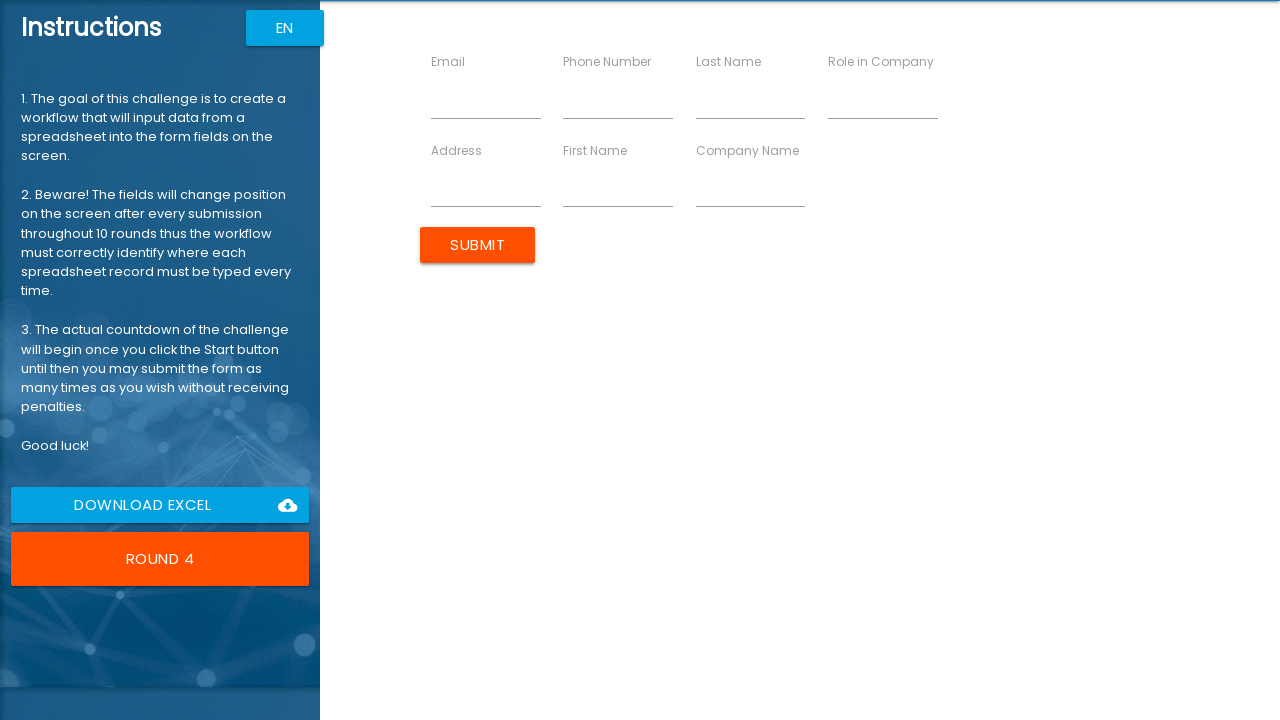

Waited 2 seconds for completion message to appear
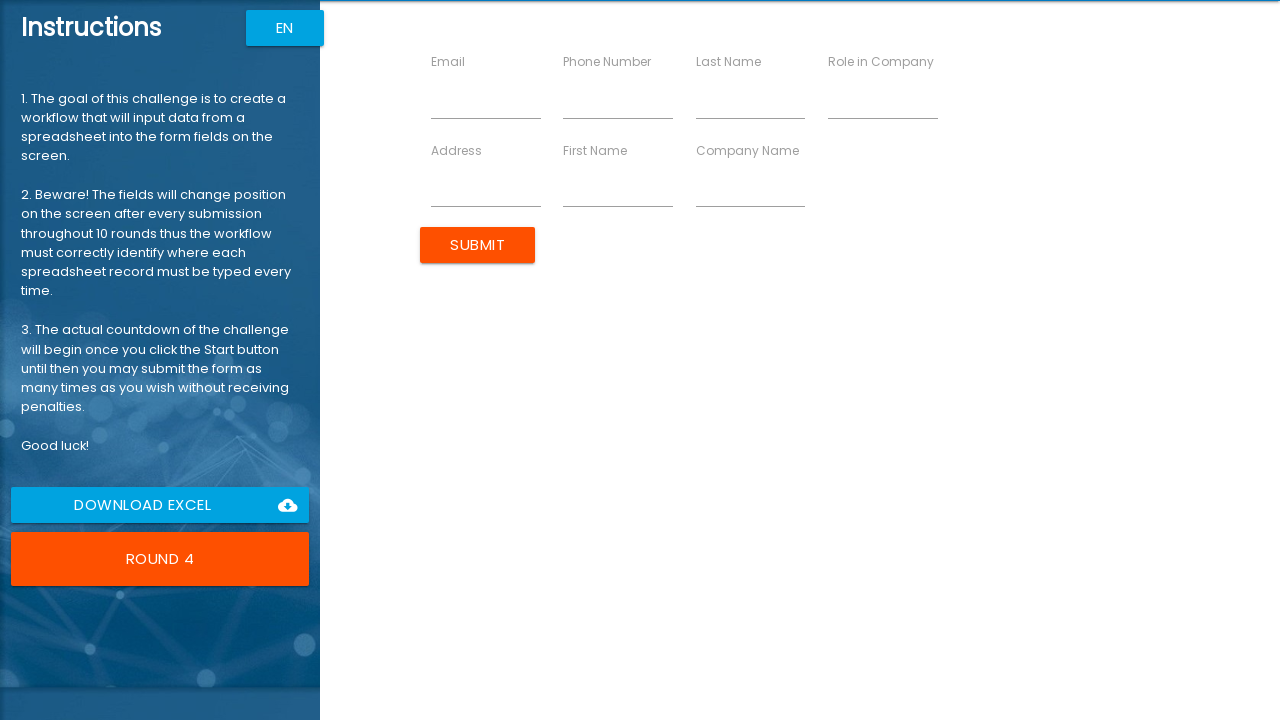

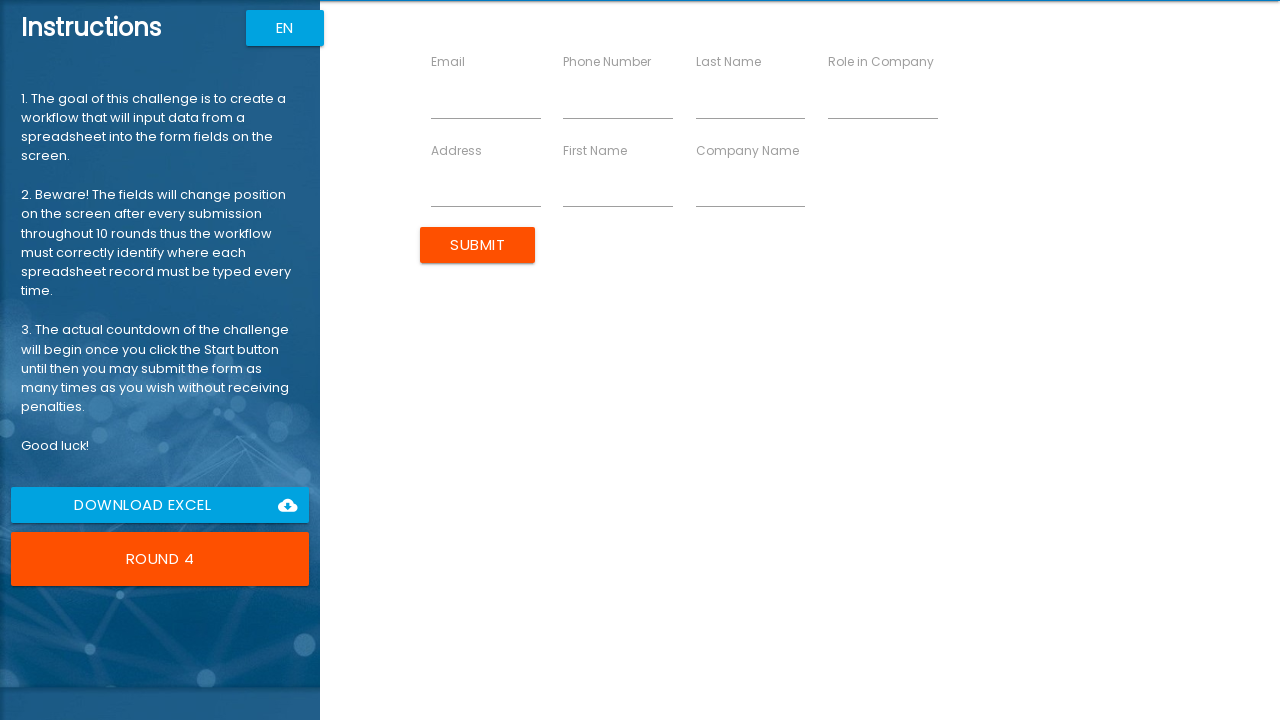